Tests that clicking filter links highlights the currently applied filter.

Starting URL: https://demo.playwright.dev/todomvc

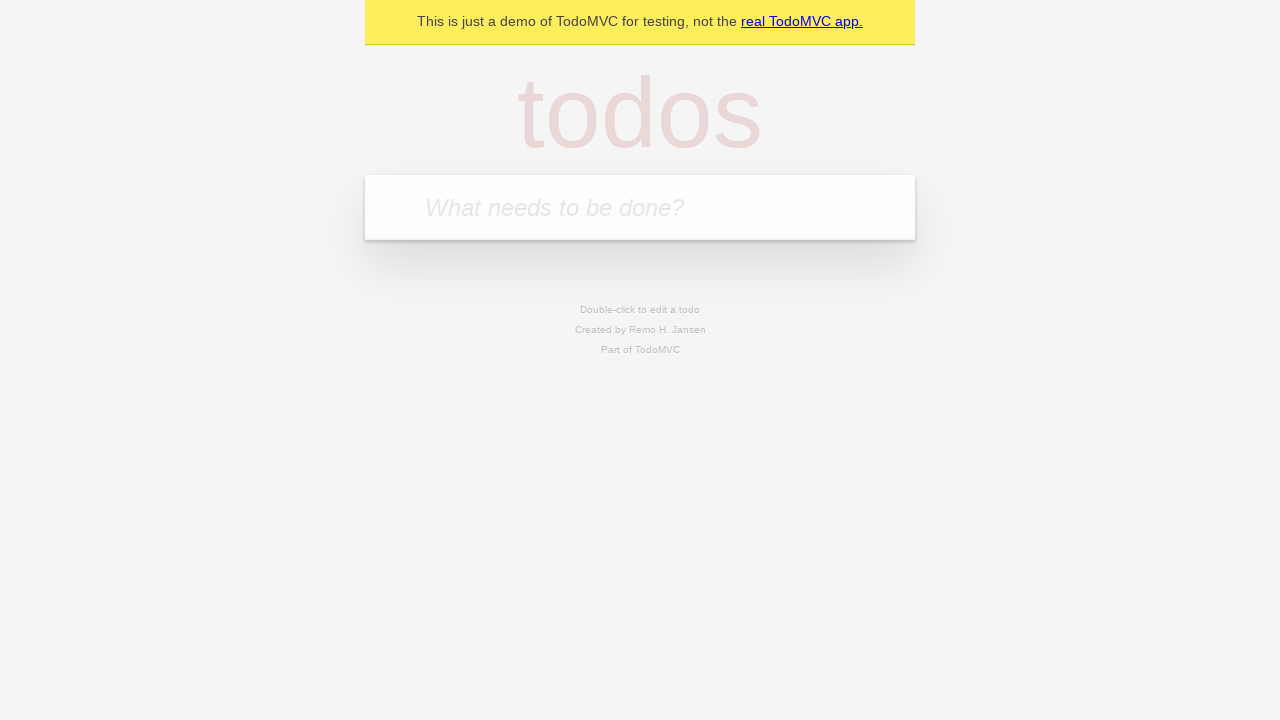

Filled todo input with 'buy some cheese' on internal:attr=[placeholder="What needs to be done?"i]
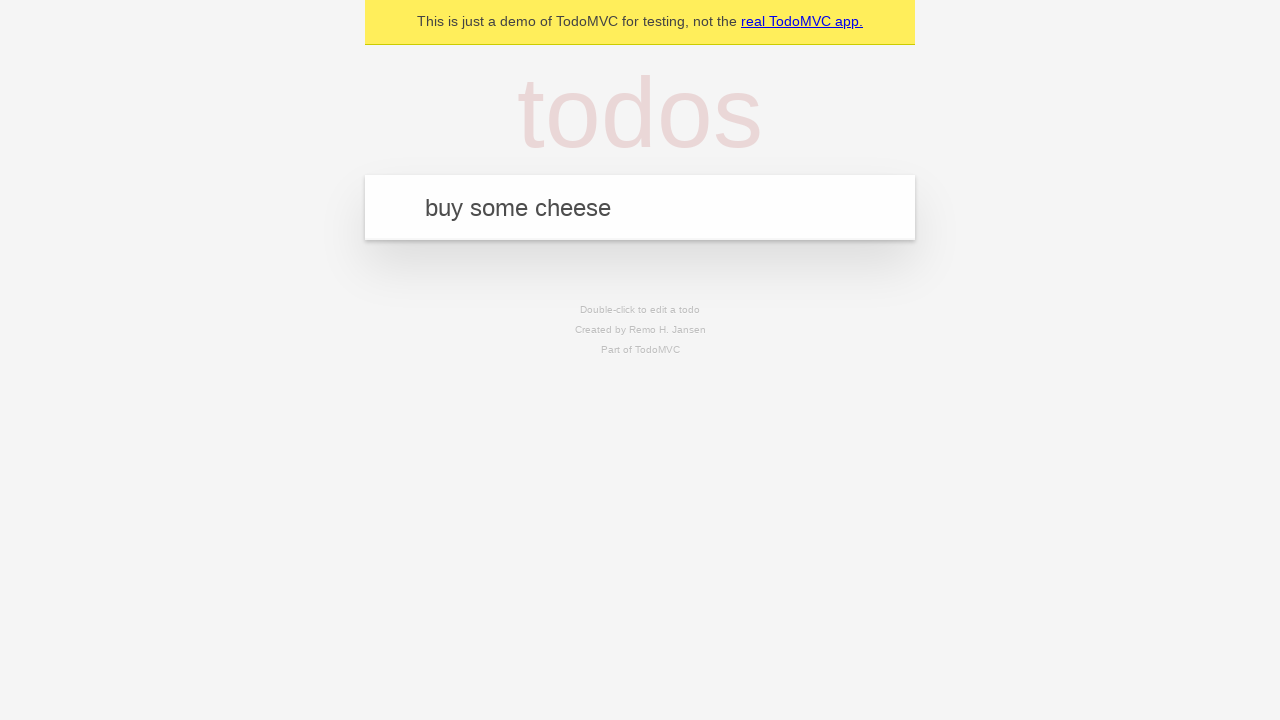

Pressed Enter to add first todo on internal:attr=[placeholder="What needs to be done?"i]
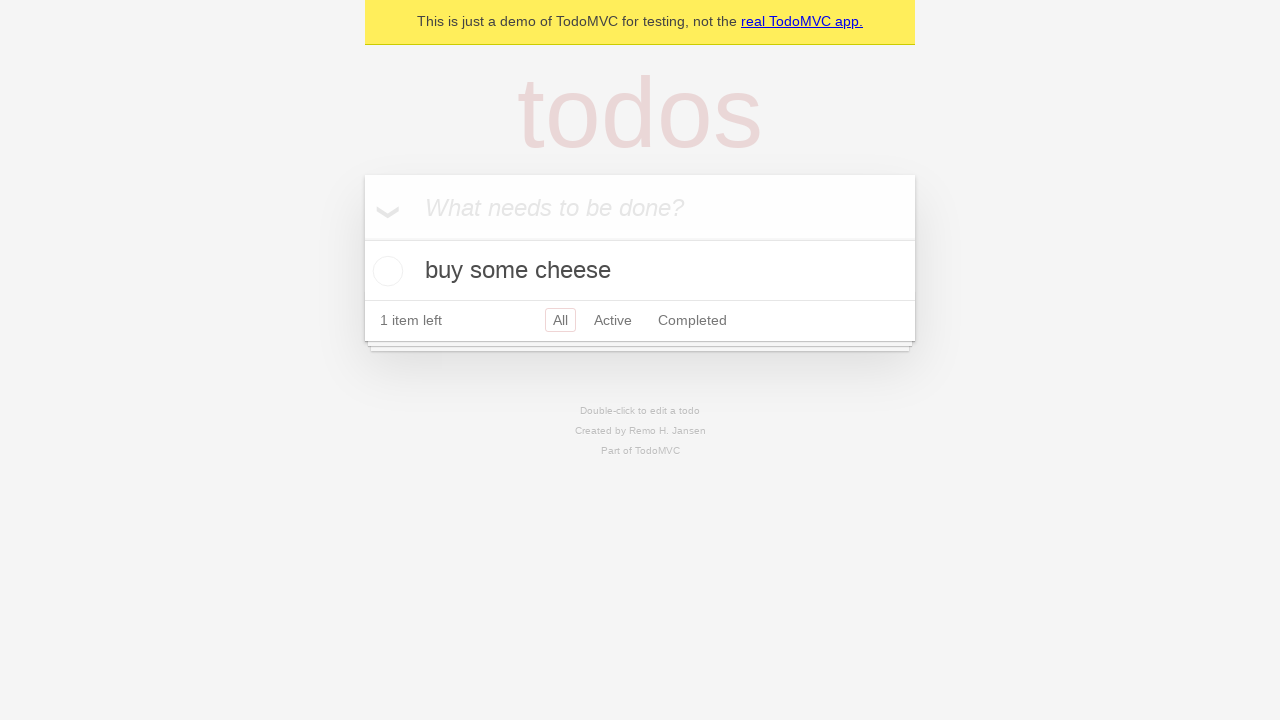

Filled todo input with 'feed the cat' on internal:attr=[placeholder="What needs to be done?"i]
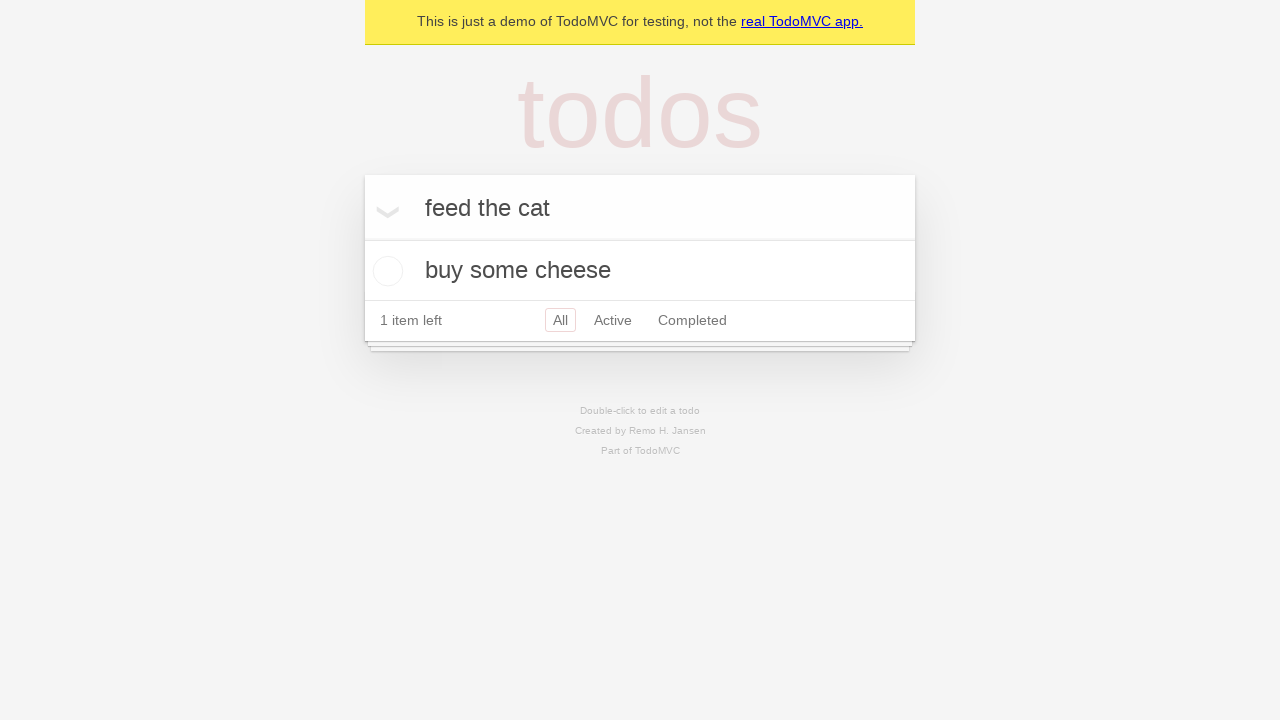

Pressed Enter to add second todo on internal:attr=[placeholder="What needs to be done?"i]
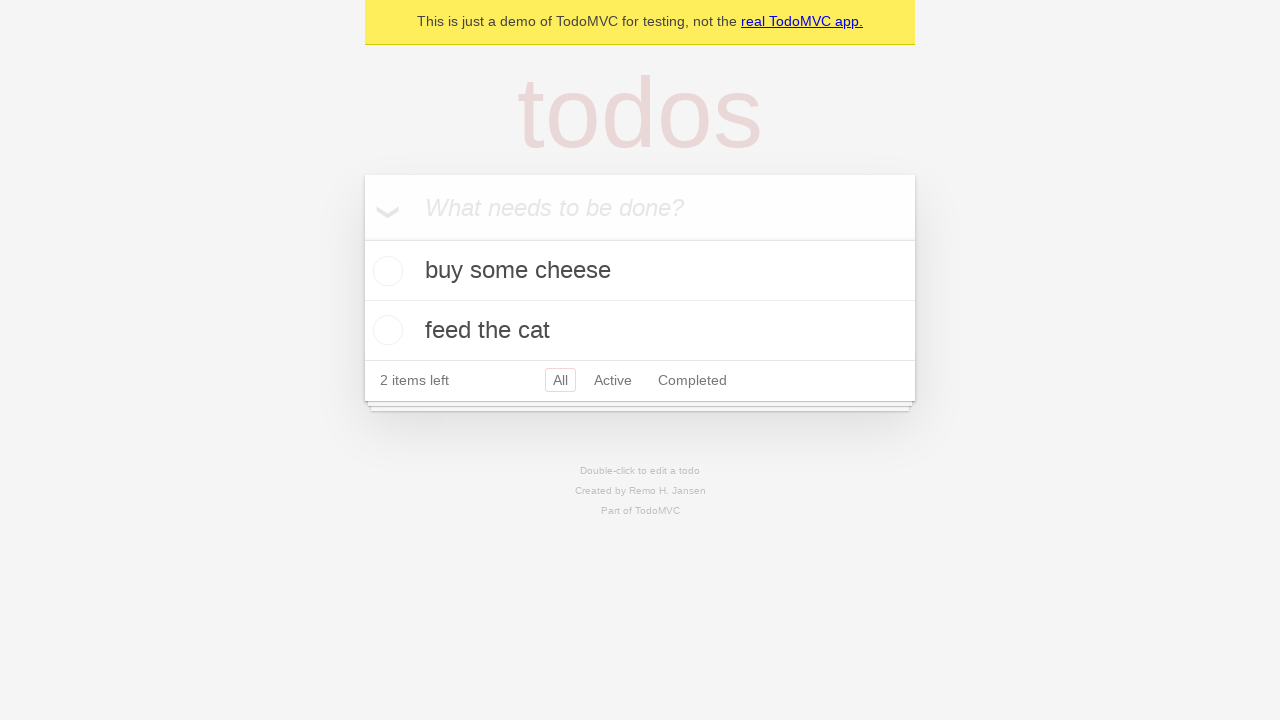

Filled todo input with 'book a doctors appointment' on internal:attr=[placeholder="What needs to be done?"i]
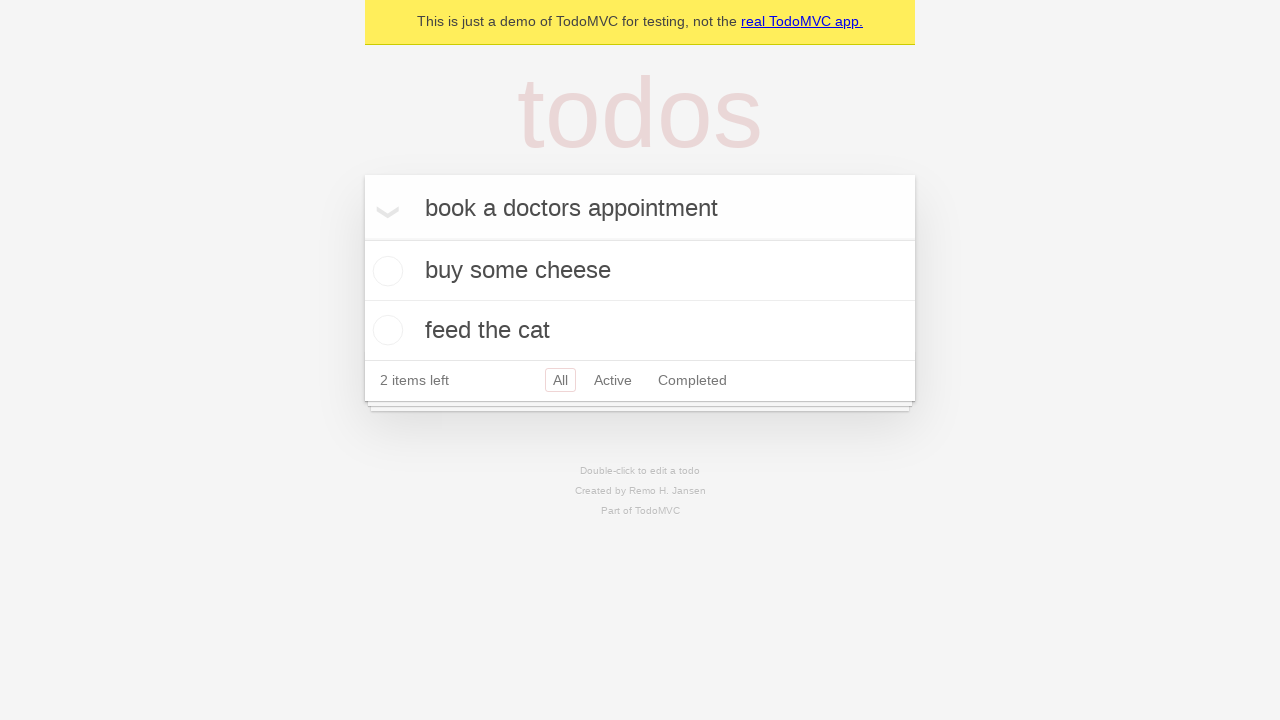

Pressed Enter to add third todo on internal:attr=[placeholder="What needs to be done?"i]
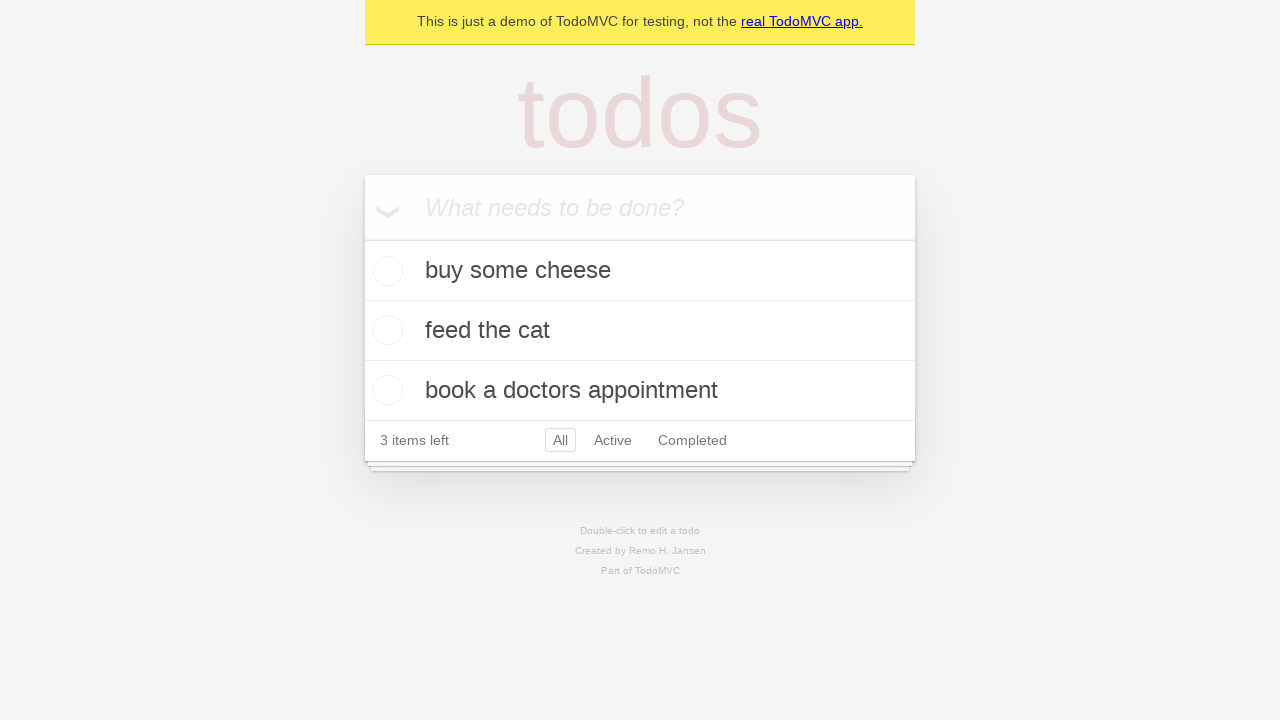

All three todos loaded and visible
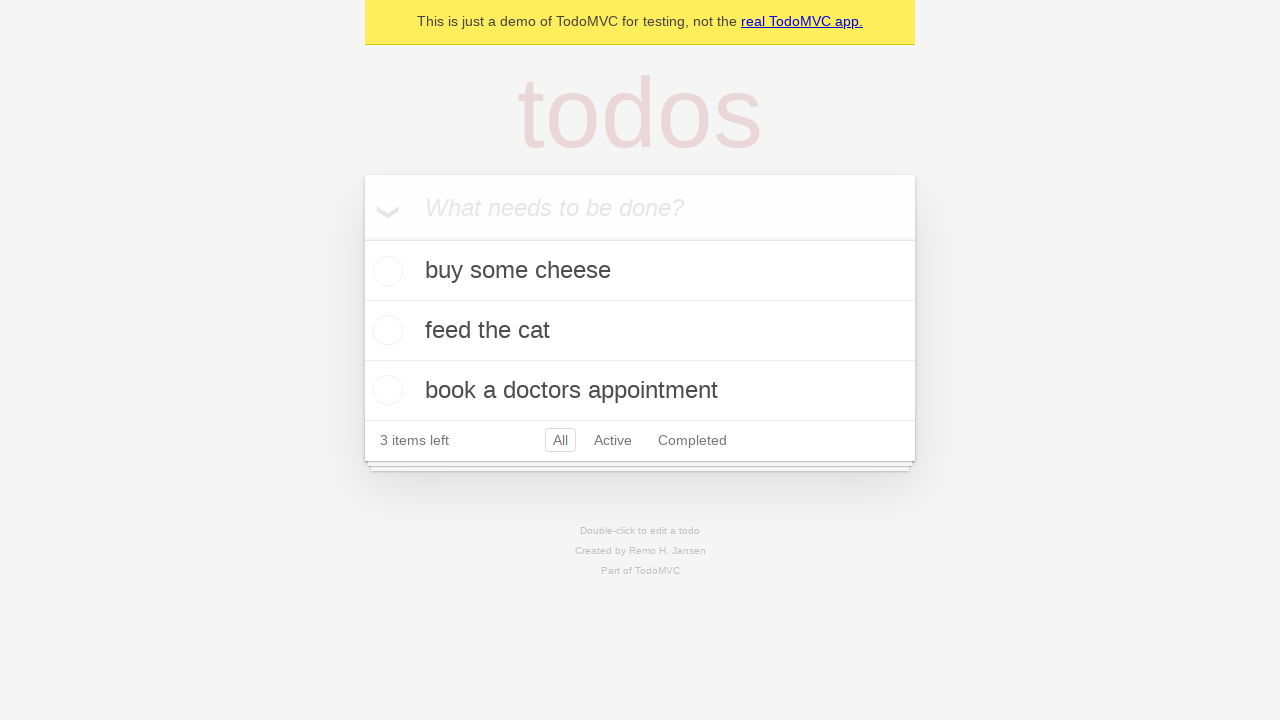

Clicked Active filter link at (613, 440) on internal:role=link[name="Active"i]
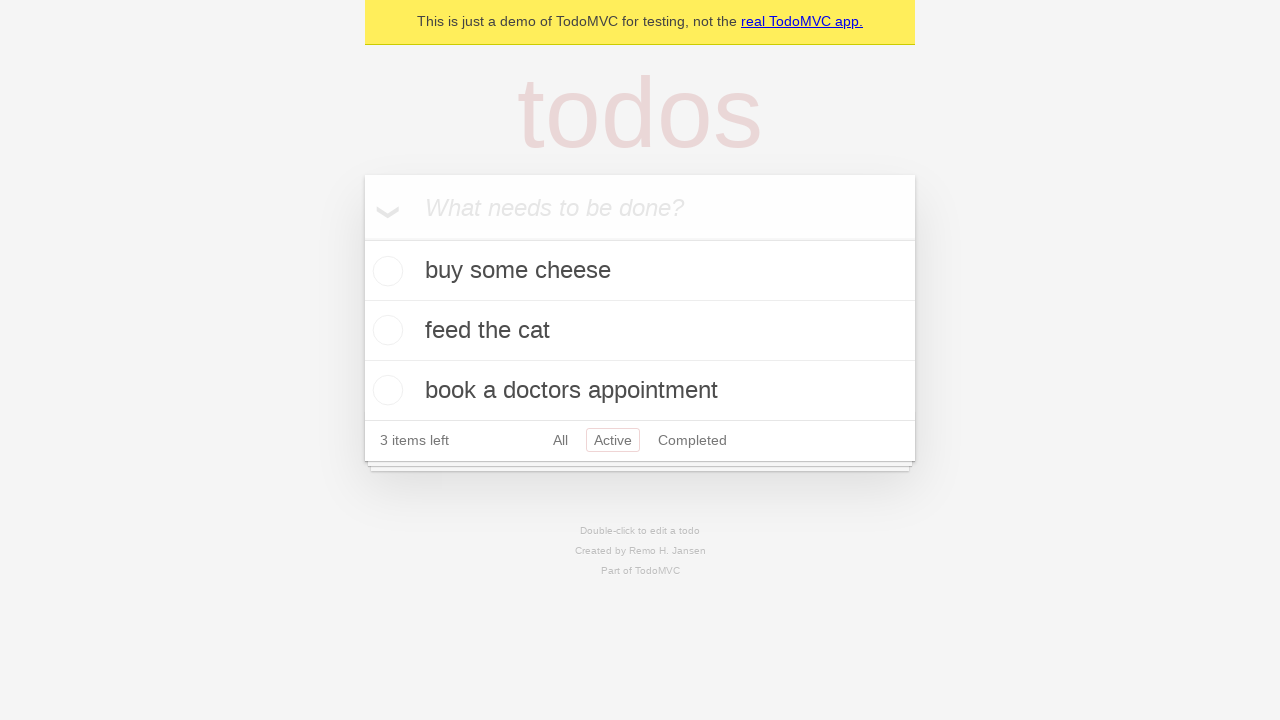

Clicked Completed filter link to verify highlight changes at (692, 440) on internal:role=link[name="Completed"i]
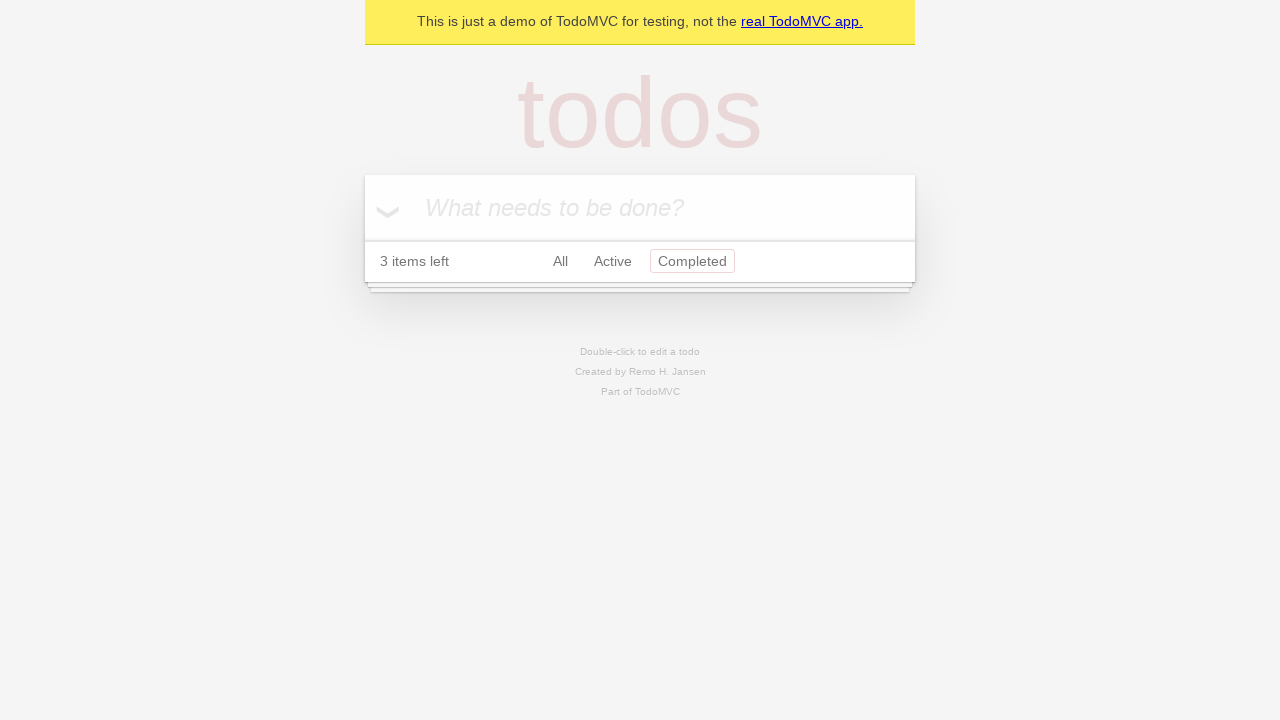

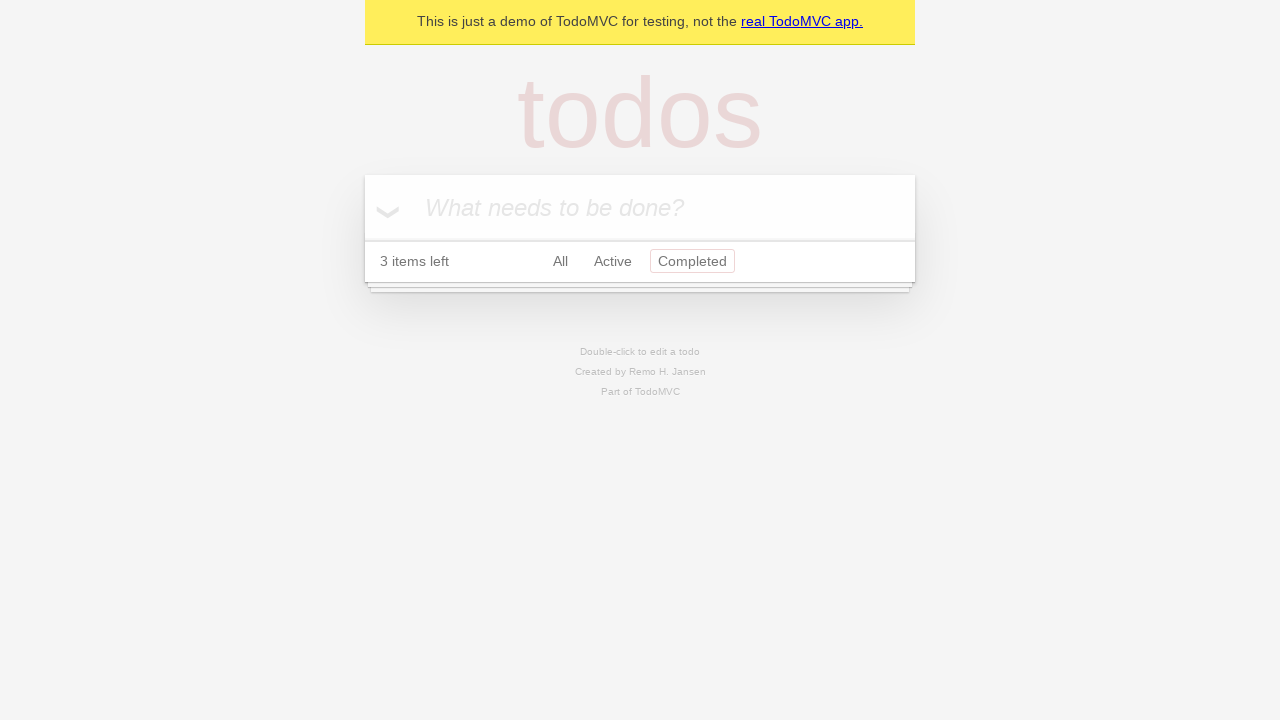